Tests alert handling by entering a name and accepting the alert

Starting URL: https://rahulshettyacademy.com/AutomationPractice/

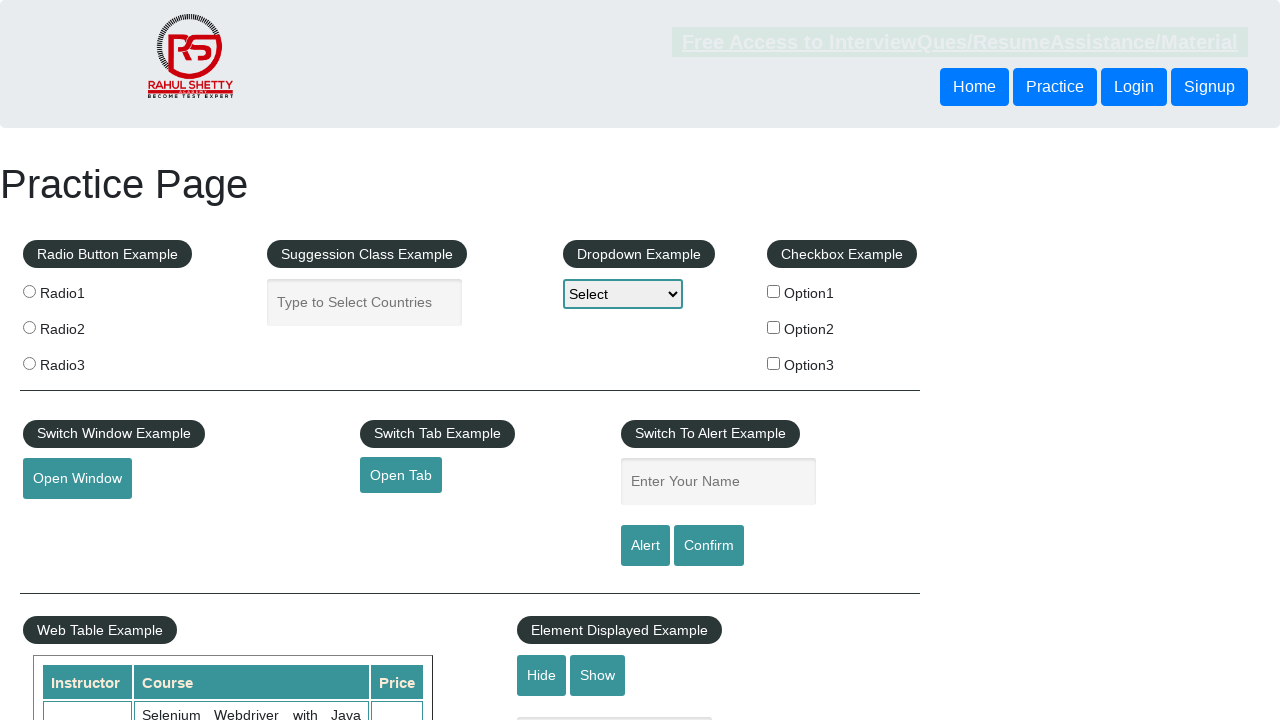

Filled name field with 'TestUser123' on #name
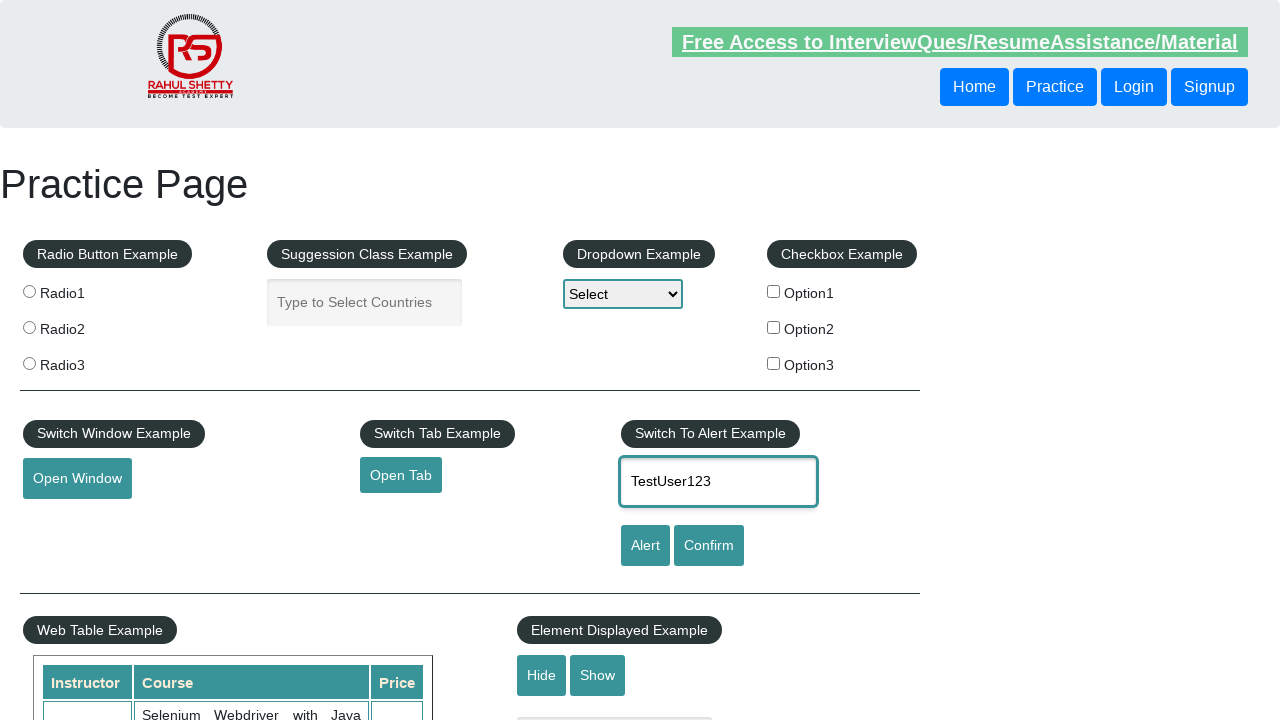

Set up dialog handler to accept alerts
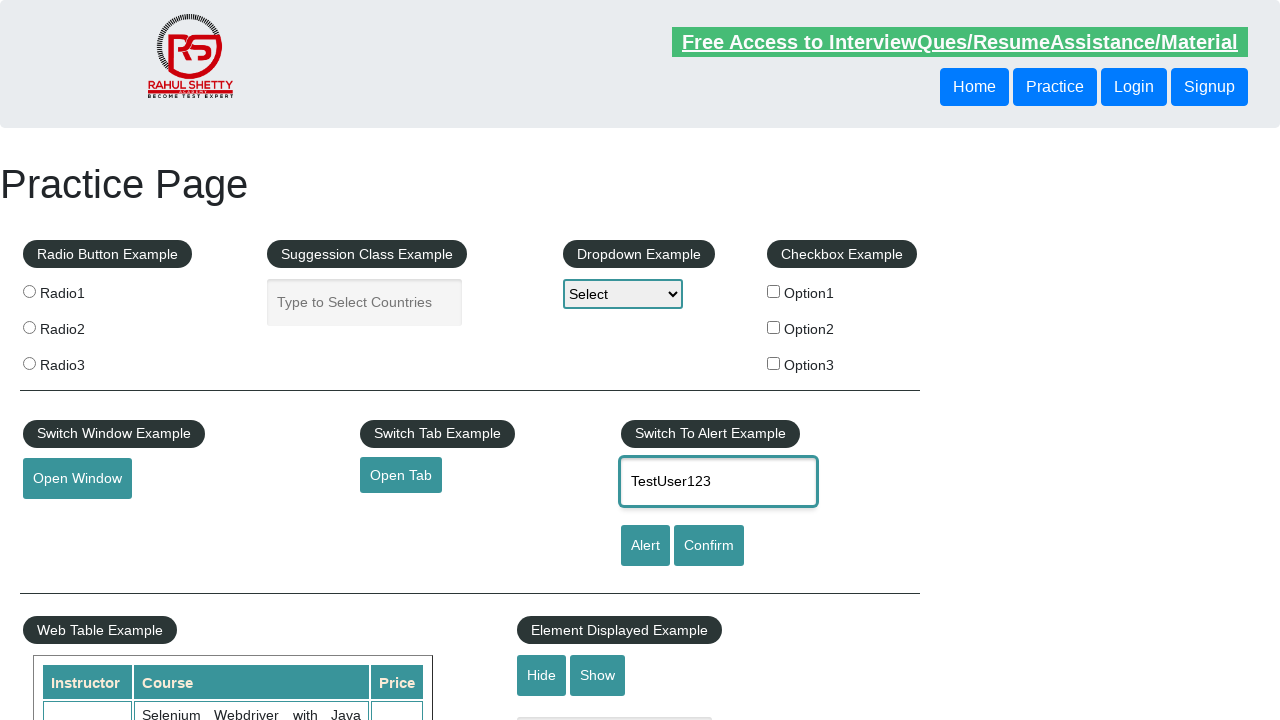

Clicked alert button to trigger alert at (645, 546) on #alertbtn
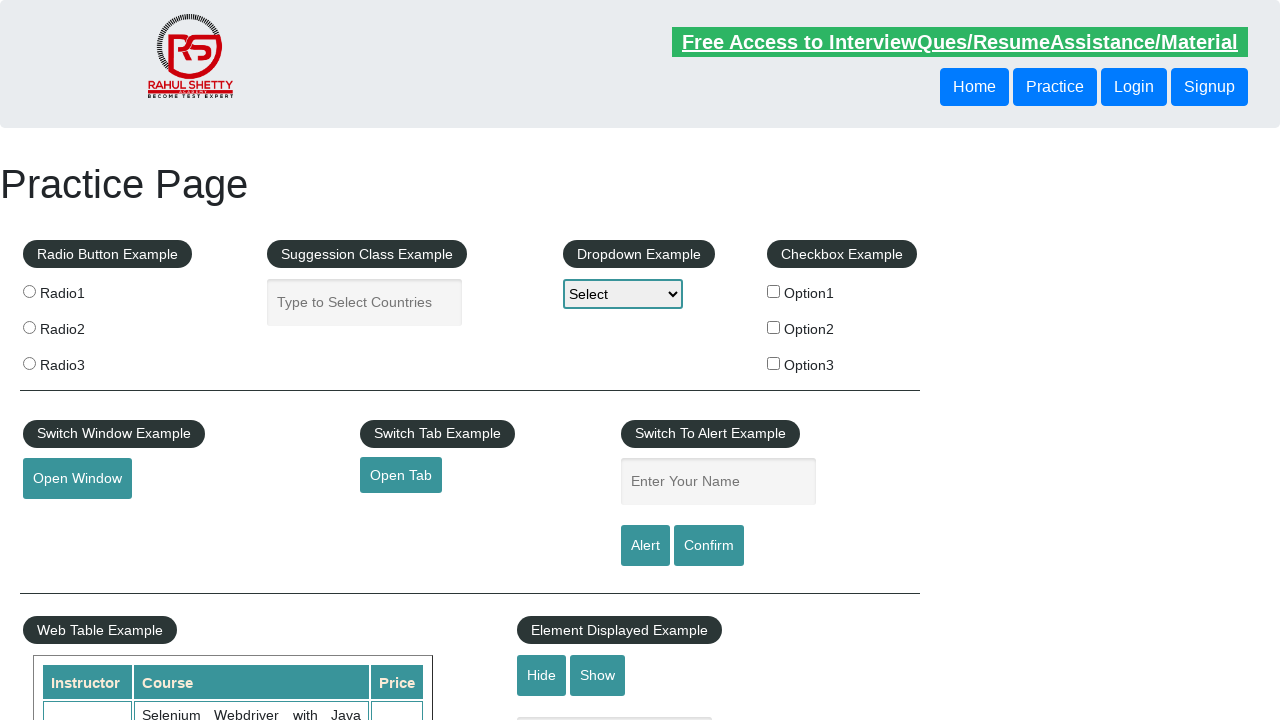

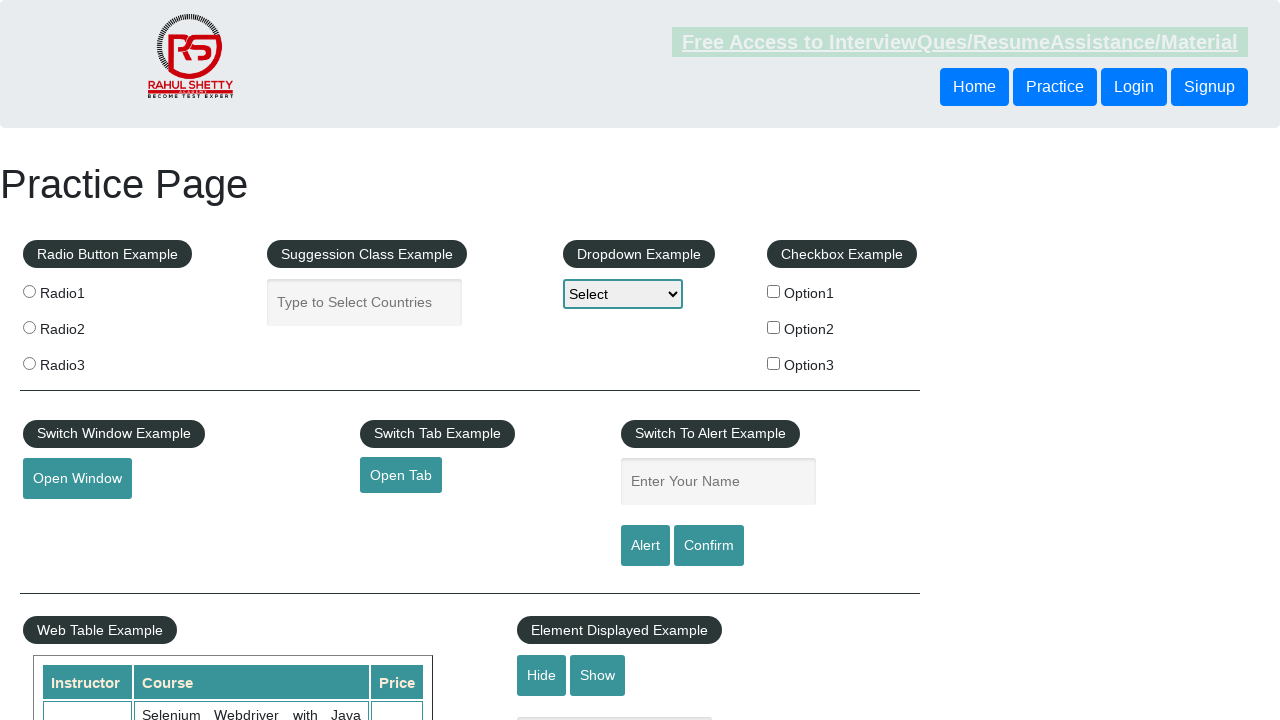